Tests left click functionality by clicking on the 'A/B Testing' link on the practice page

Starting URL: https://practice.cydeo.com/

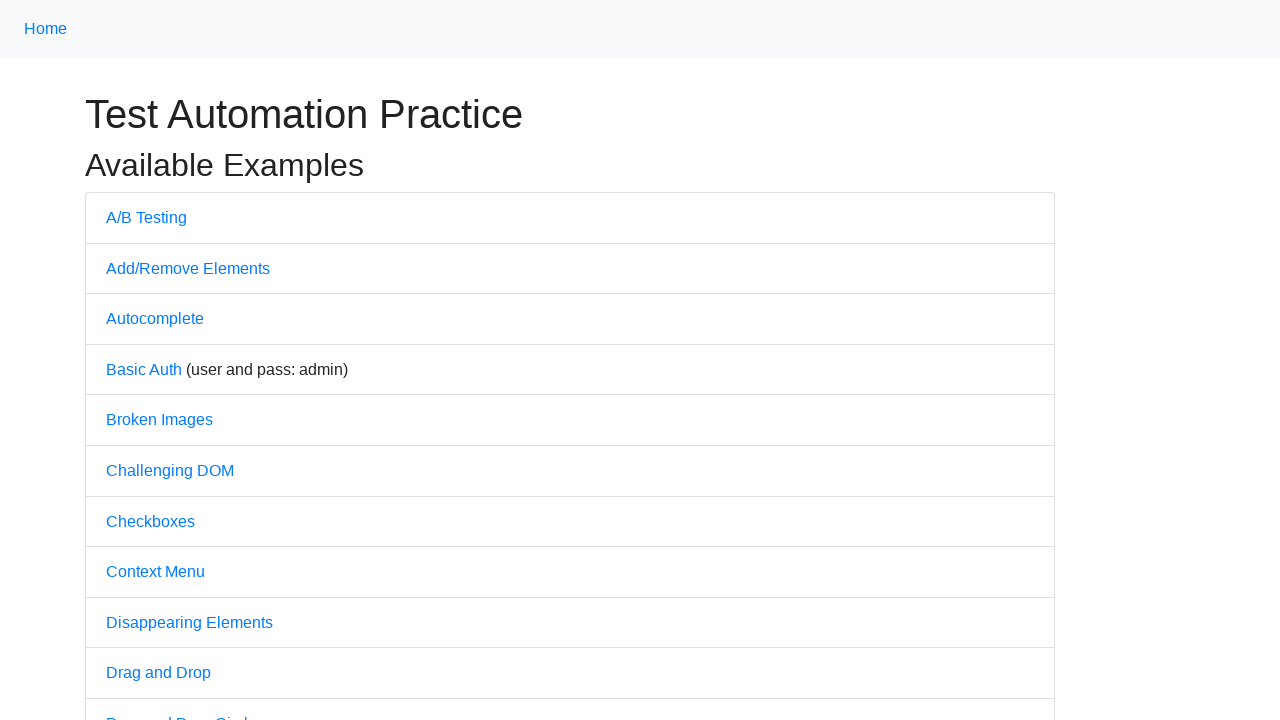

Navigated to practice page at https://practice.cydeo.com/
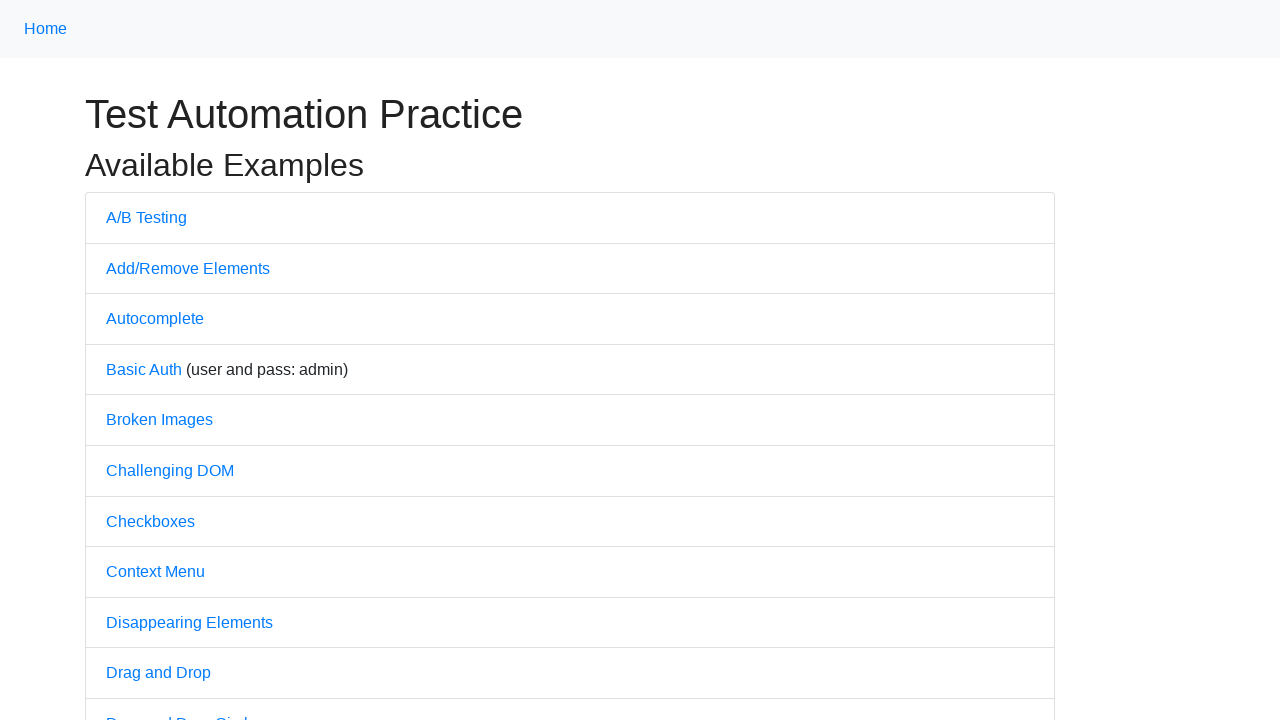

Left clicked on 'A/B Testing' link at (146, 217) on text='A/B Testing'
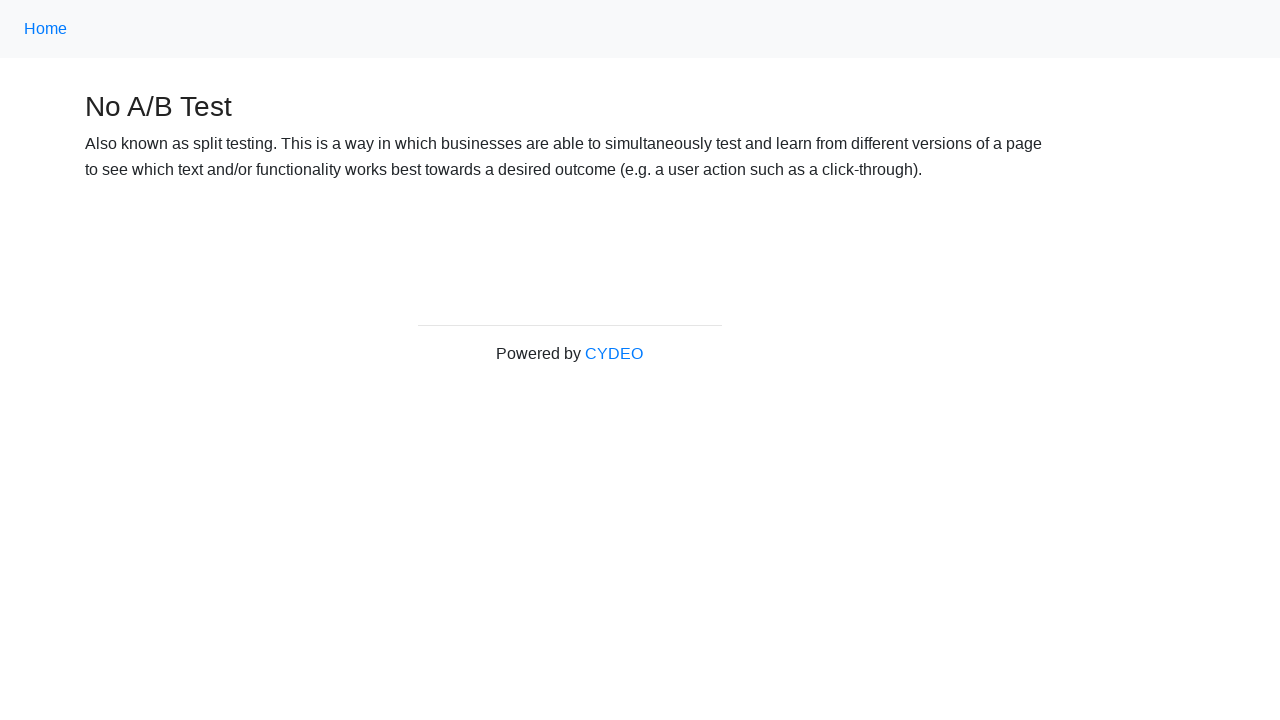

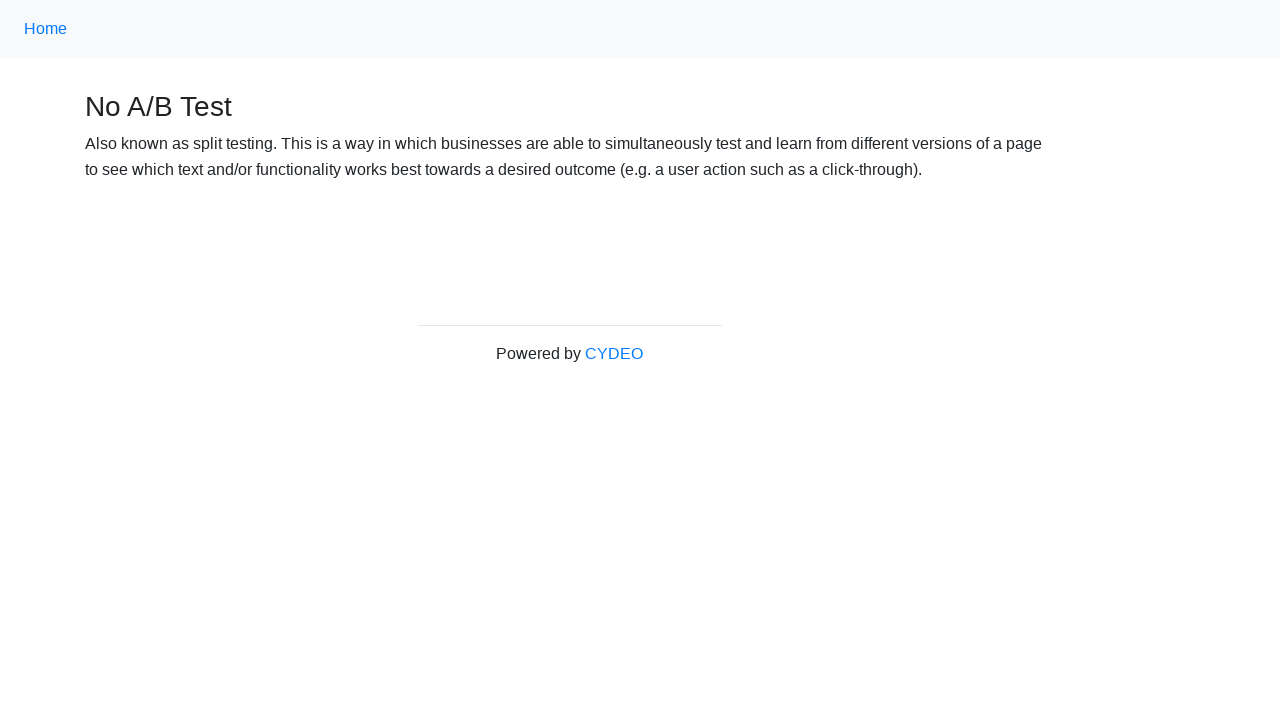